Navigates to an APK Mirror page for the Sync for Reddit app and verifies the h1 heading element is present

Starting URL: https://www.apkmirror.com/apk/red-apps-ltd/sync-for-reddit/

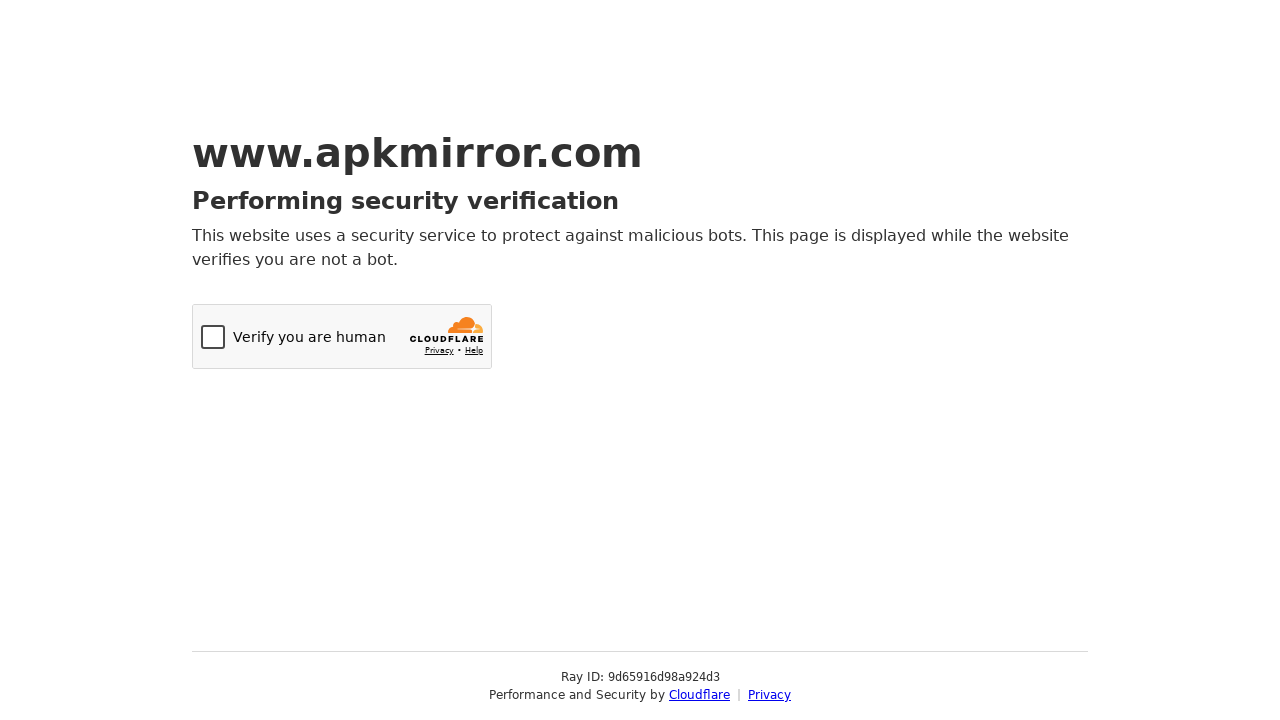

Navigated to APK Mirror Sync for Reddit page
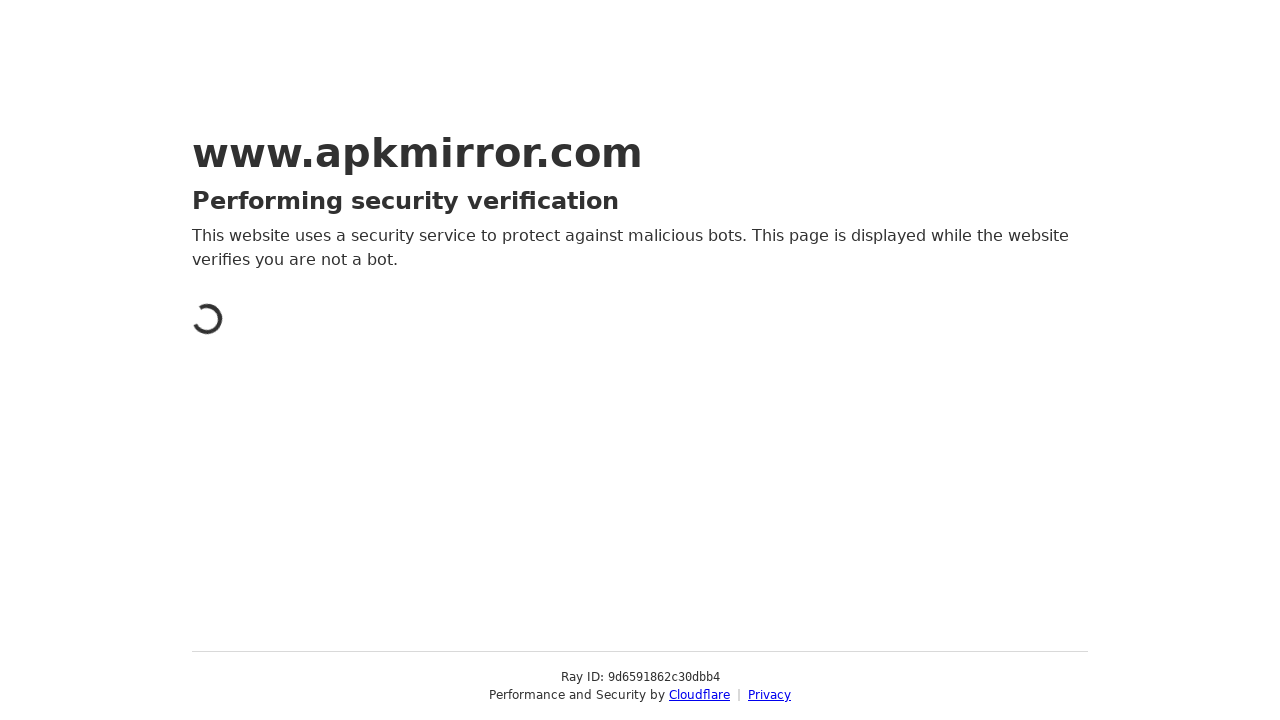

Waited for h1 heading element to be present on the page
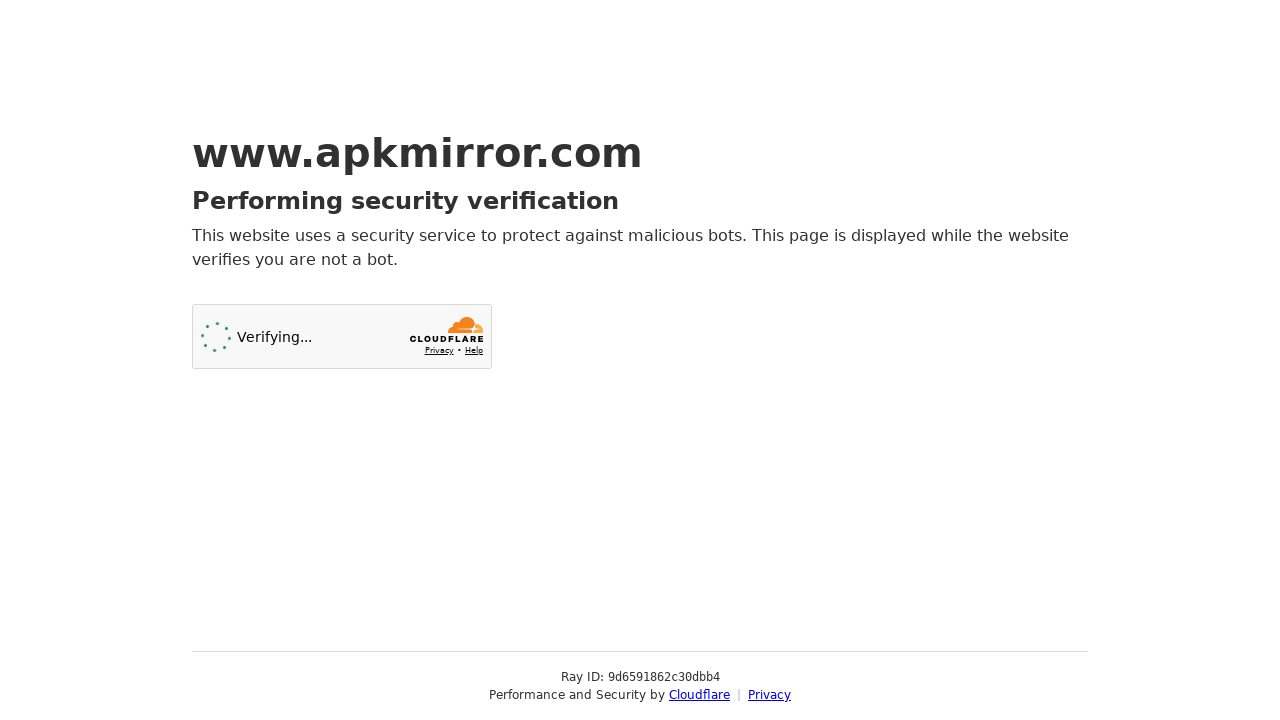

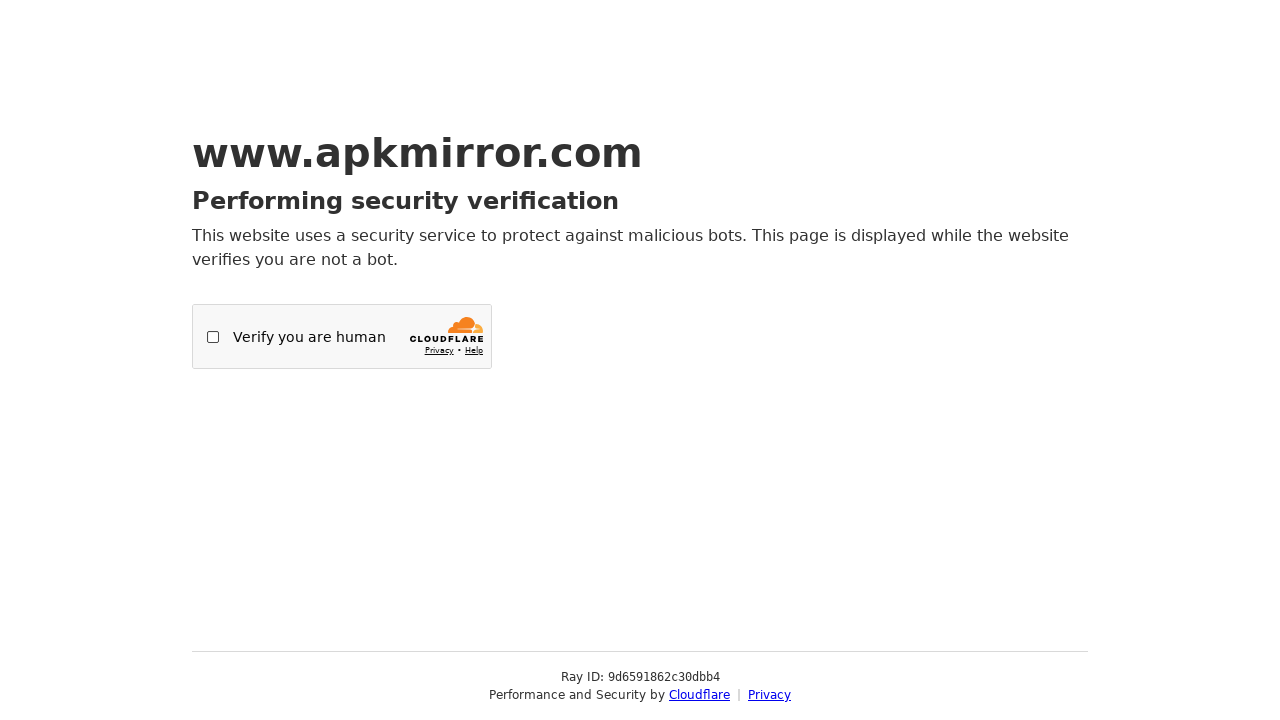